Tests that the song lyrics page displays the complete "99 Bottles of Beer" lyrics by navigating to Song Lyrics menu and verifying text content

Starting URL: http://www.99-bottles-of-beer.net/

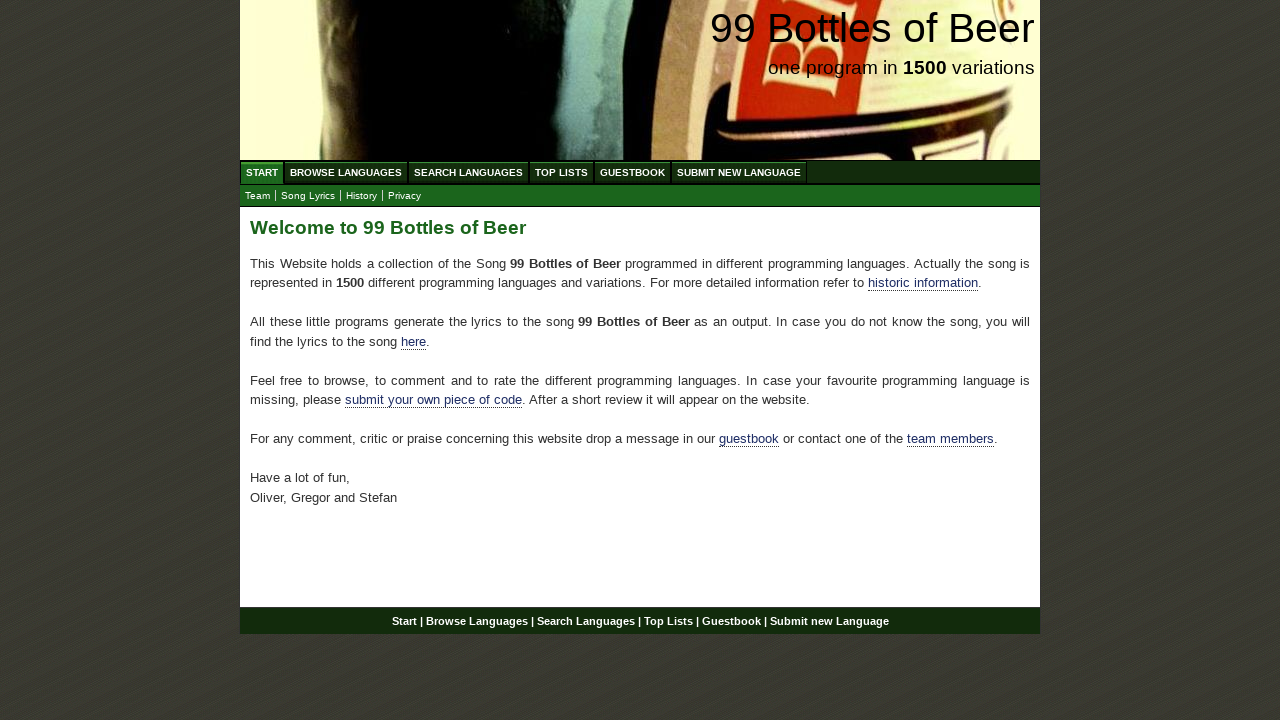

Clicked on 'Song Lyrics' menu link at (308, 196) on a:text('Song Lyrics')
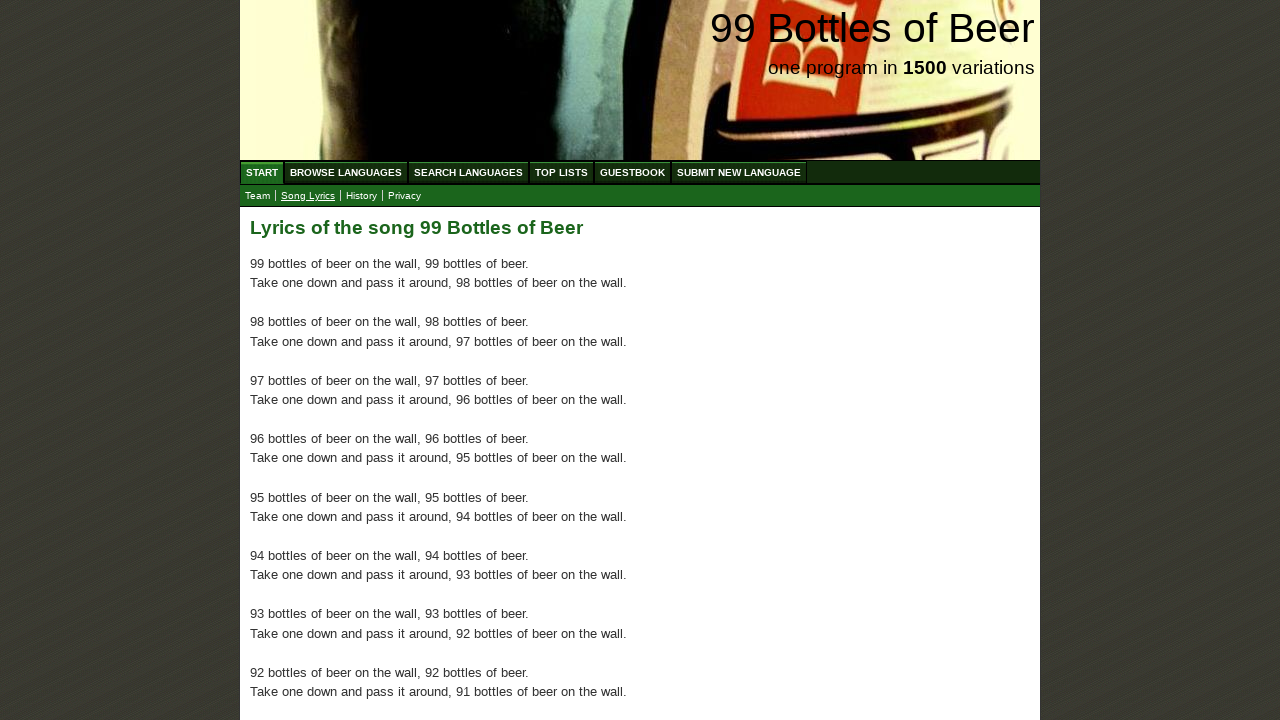

Lyrics content loaded in main section
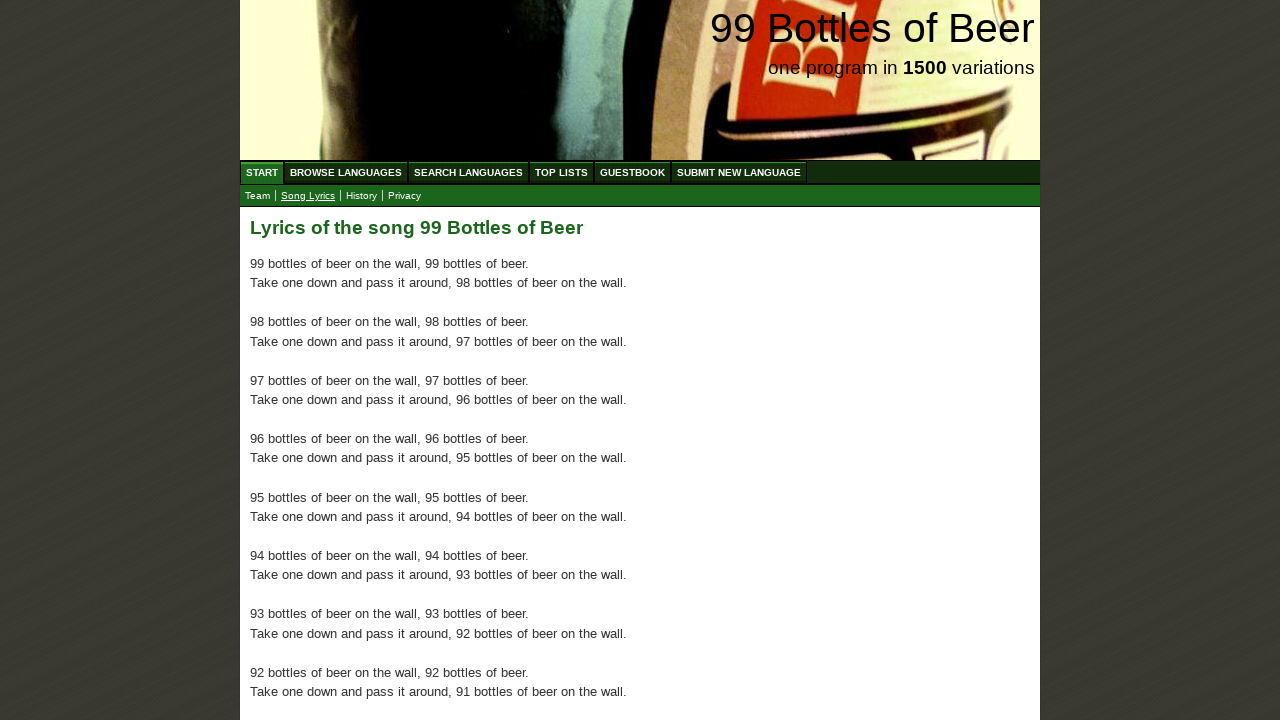

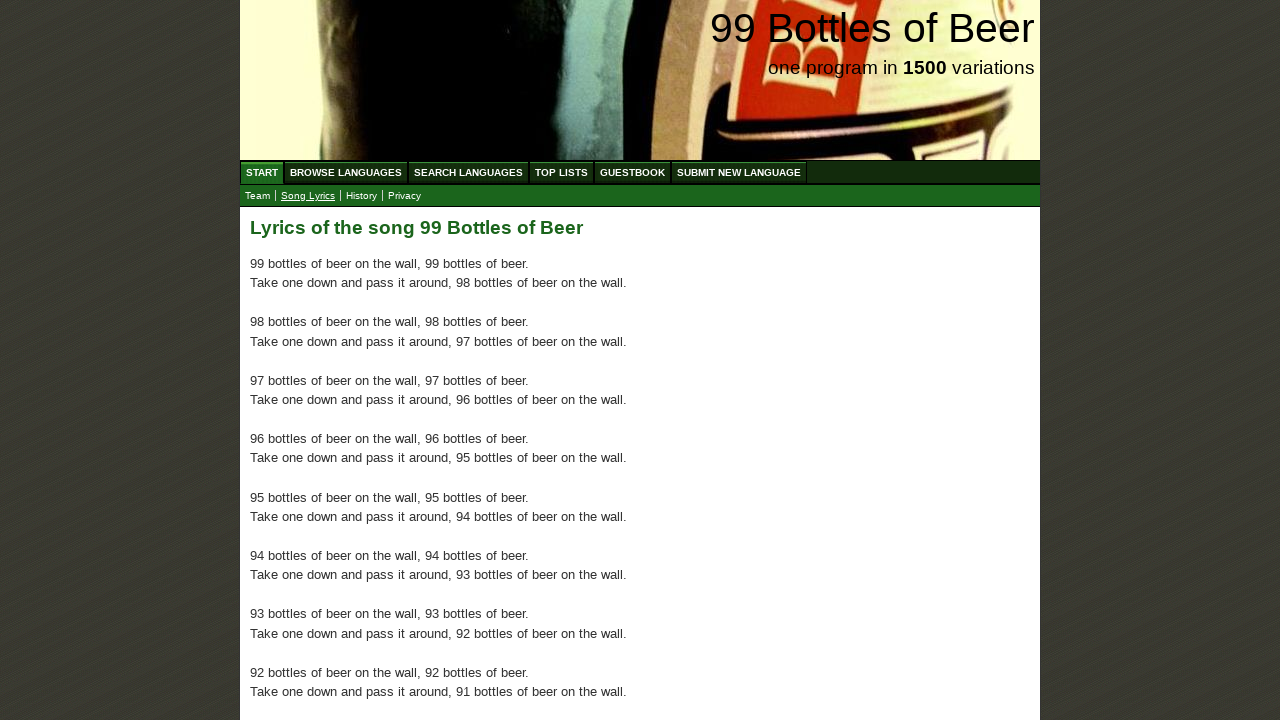